Tests marking all todo items as completed using the toggle all checkbox

Starting URL: https://demo.playwright.dev/todomvc

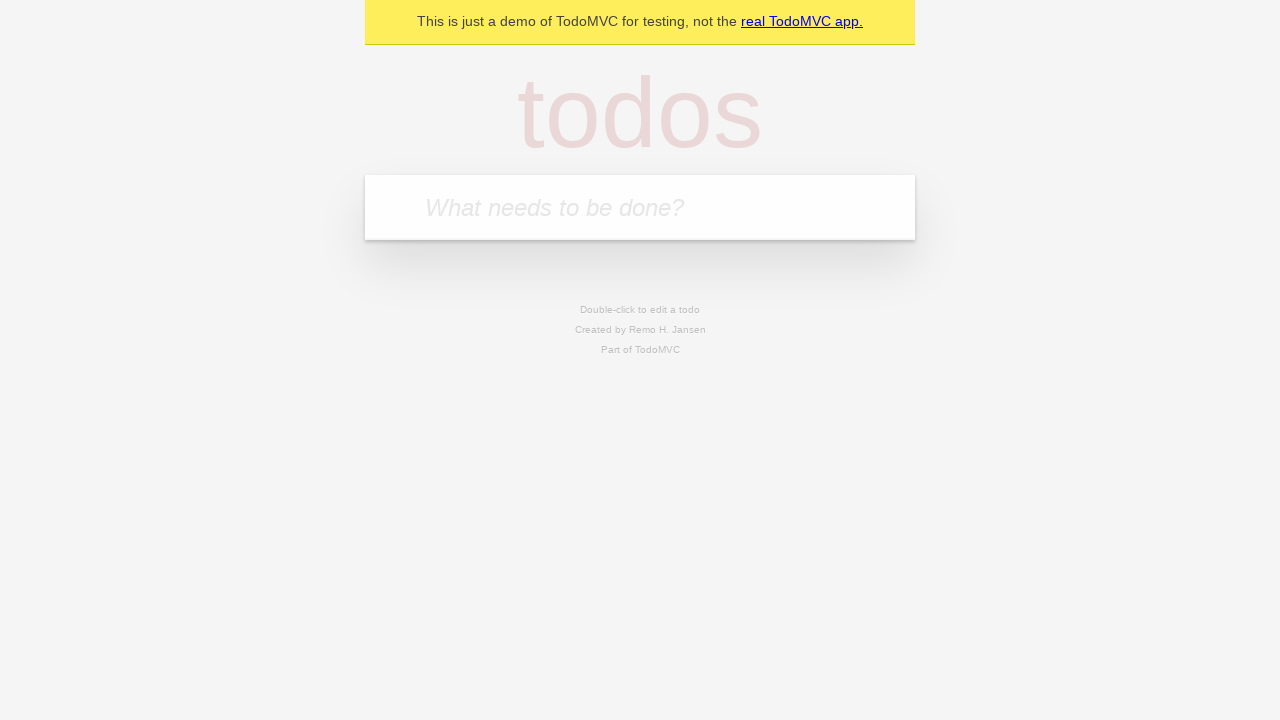

Filled todo input with 'buy some cheese' on internal:attr=[placeholder="What needs to be done?"i]
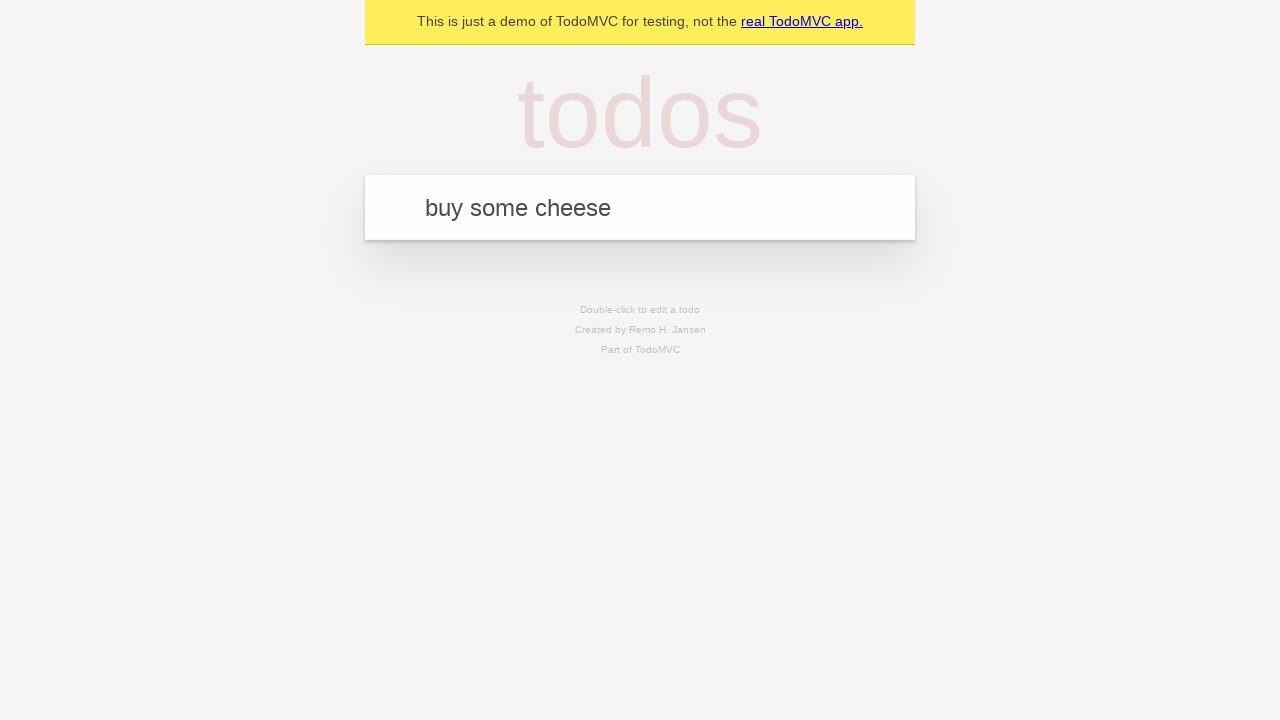

Pressed Enter to add first todo on internal:attr=[placeholder="What needs to be done?"i]
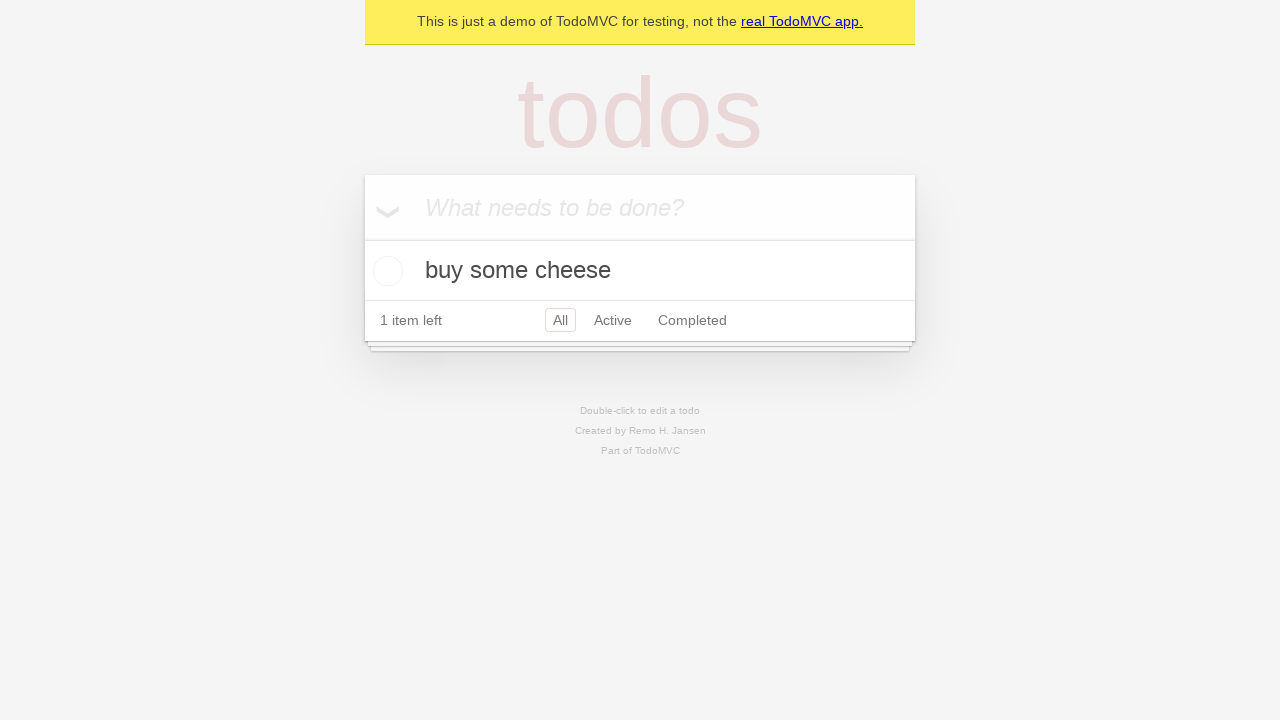

Filled todo input with 'feed the cat' on internal:attr=[placeholder="What needs to be done?"i]
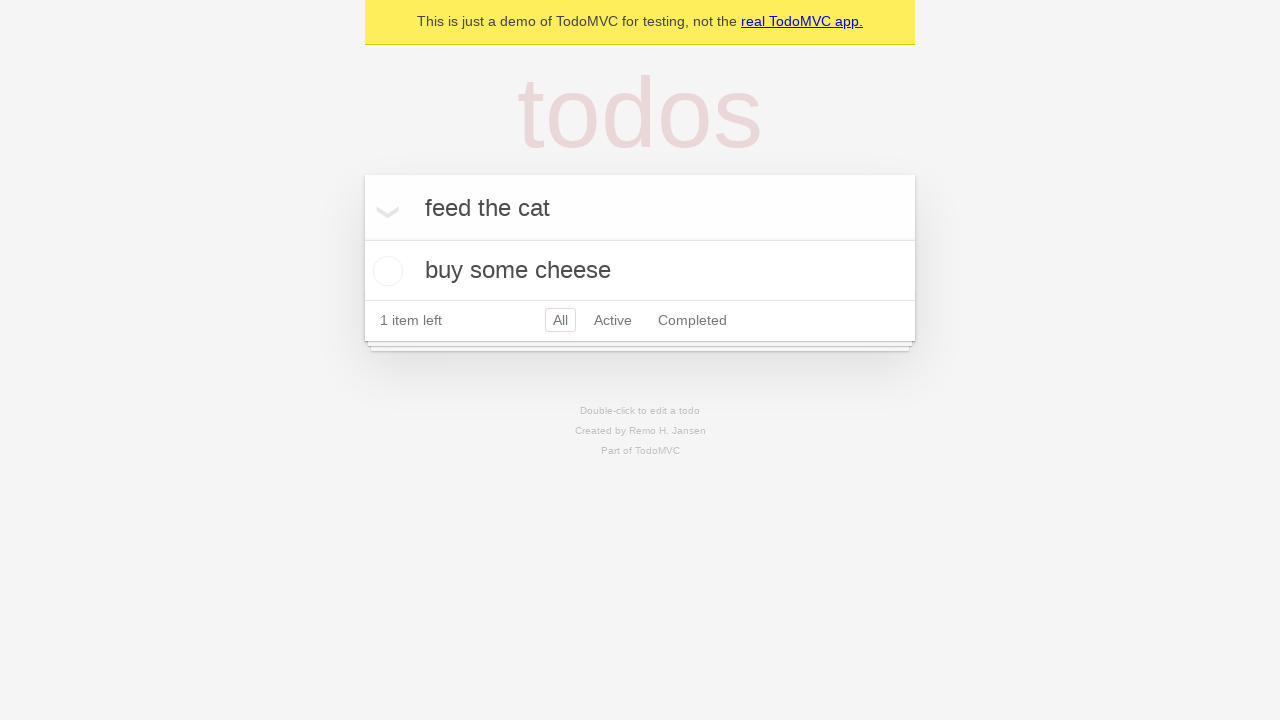

Pressed Enter to add second todo on internal:attr=[placeholder="What needs to be done?"i]
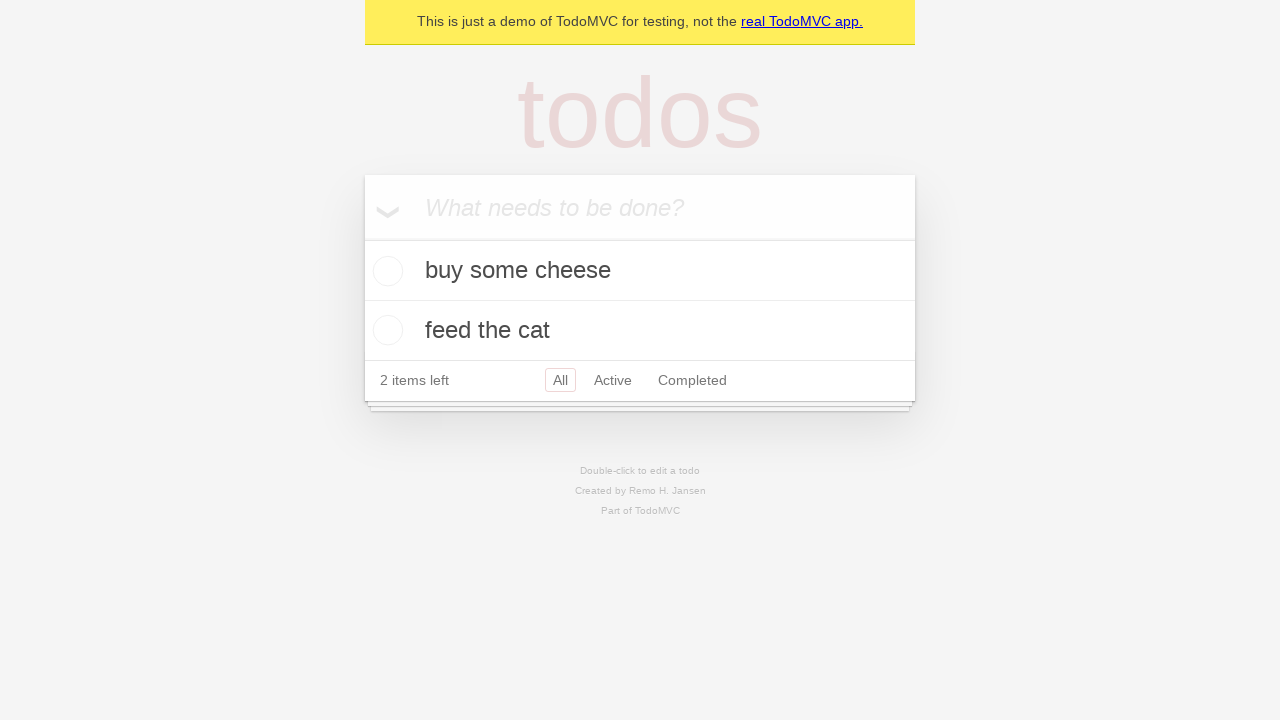

Filled todo input with 'book a doctors appointment' on internal:attr=[placeholder="What needs to be done?"i]
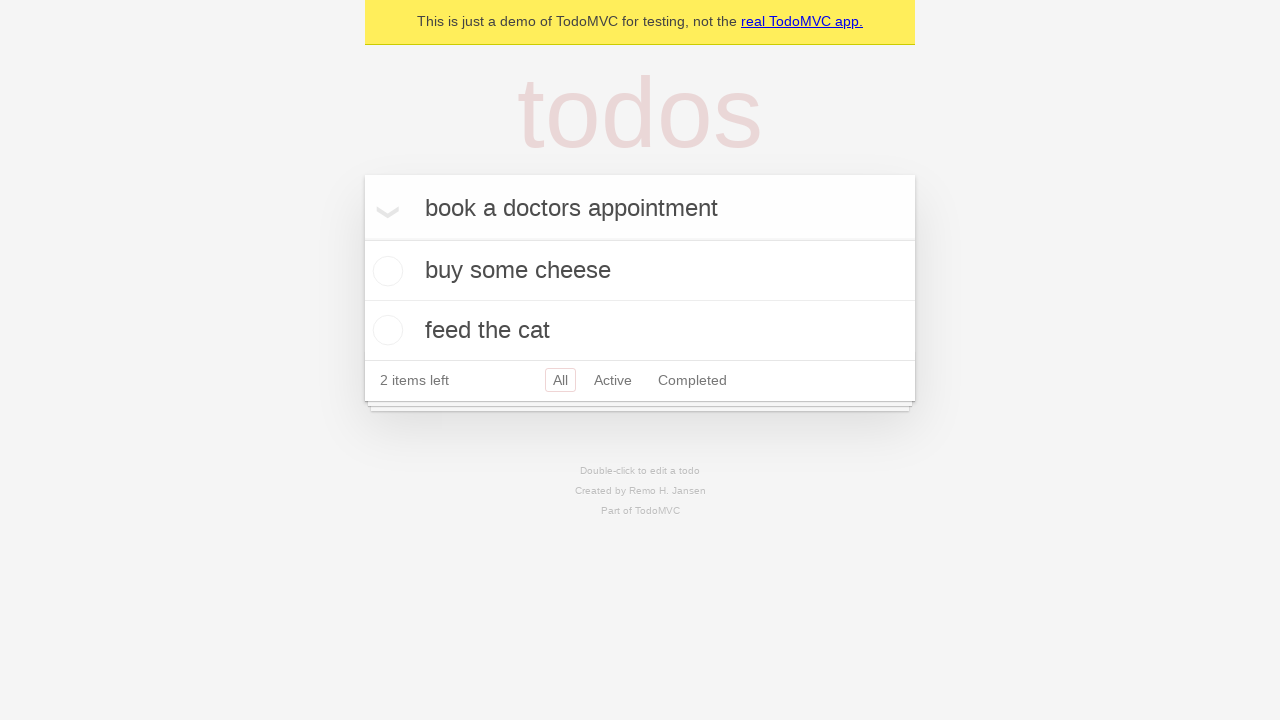

Pressed Enter to add third todo on internal:attr=[placeholder="What needs to be done?"i]
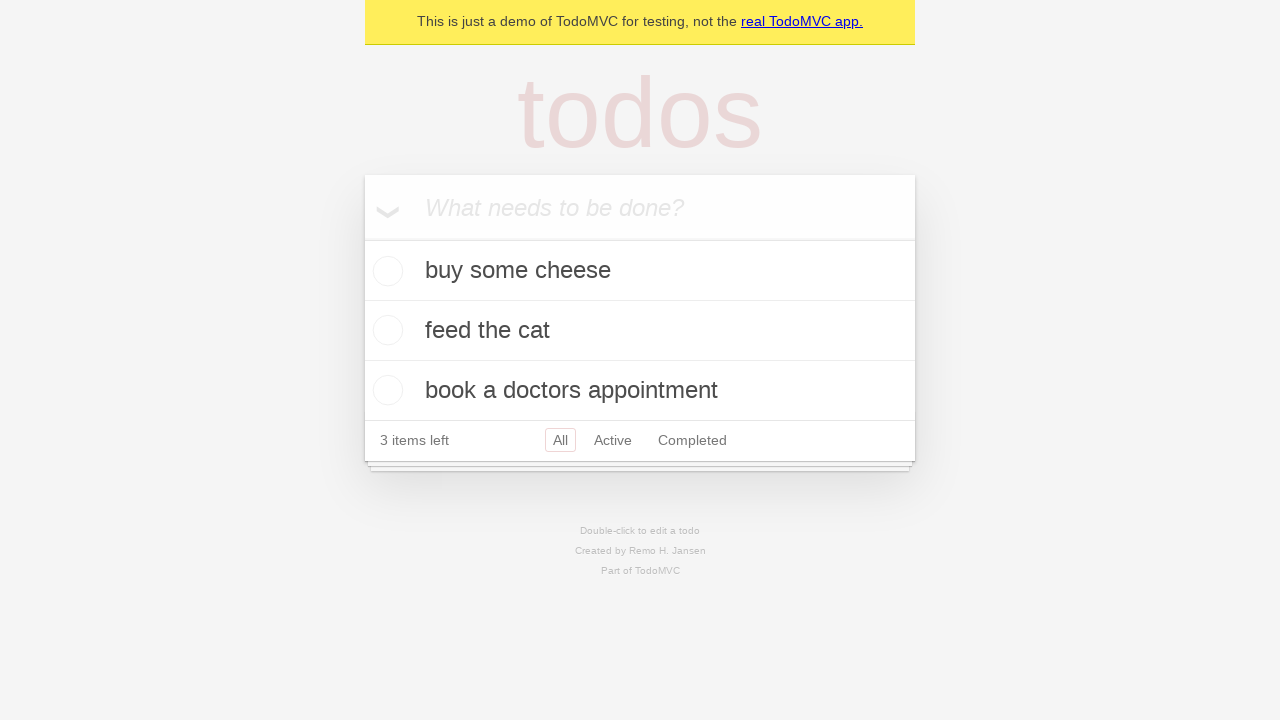

Clicked 'Mark all as complete' checkbox to mark all todos as completed at (362, 238) on internal:label="Mark all as complete"i
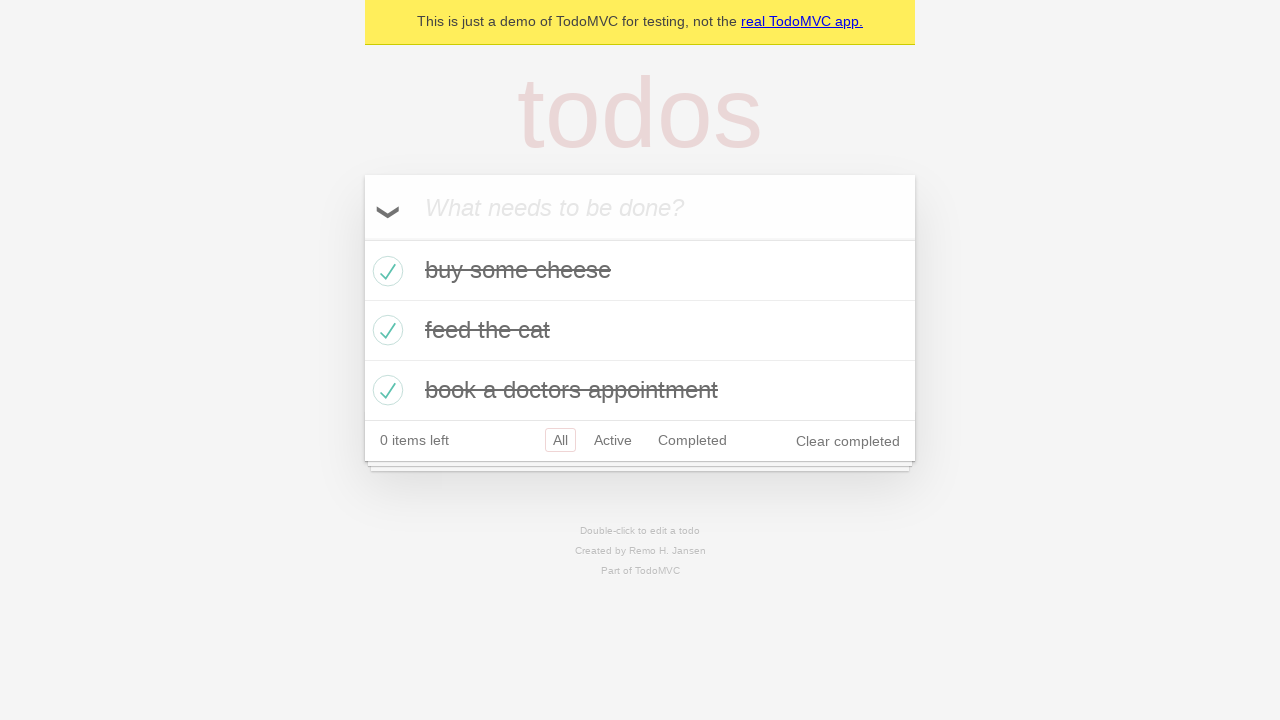

Verified all todos are marked as completed
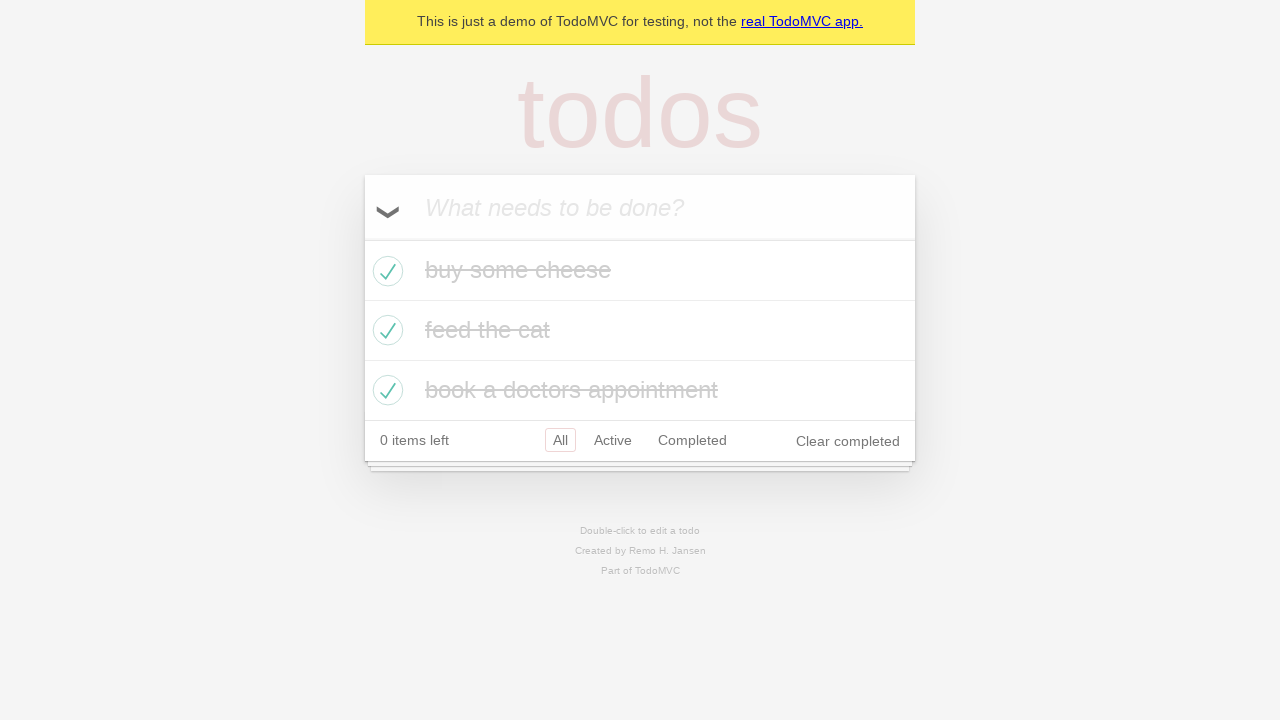

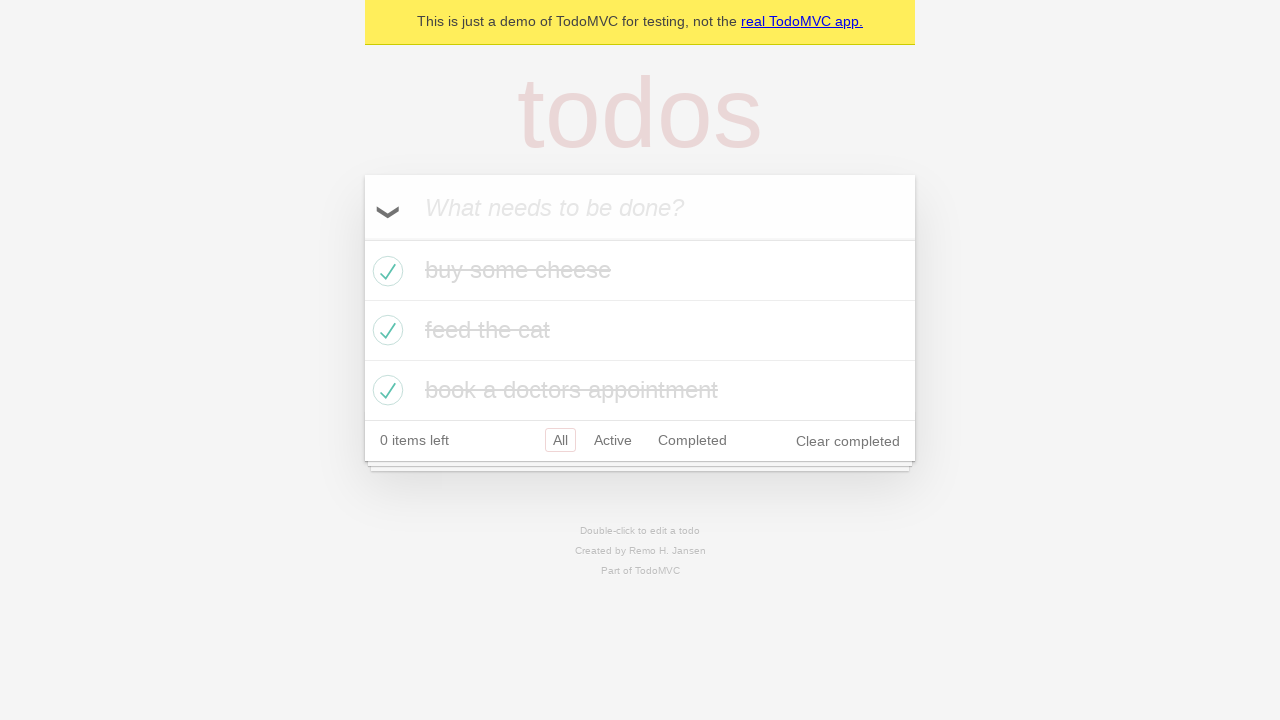